Tests window switching functionality on W3Schools by clicking a link that opens a new window, switching to the new window to verify a logo element, then switching back to the original window.

Starting URL: https://www.w3schools.com/tags/tryit.asp?filename=tryhtml_link_target

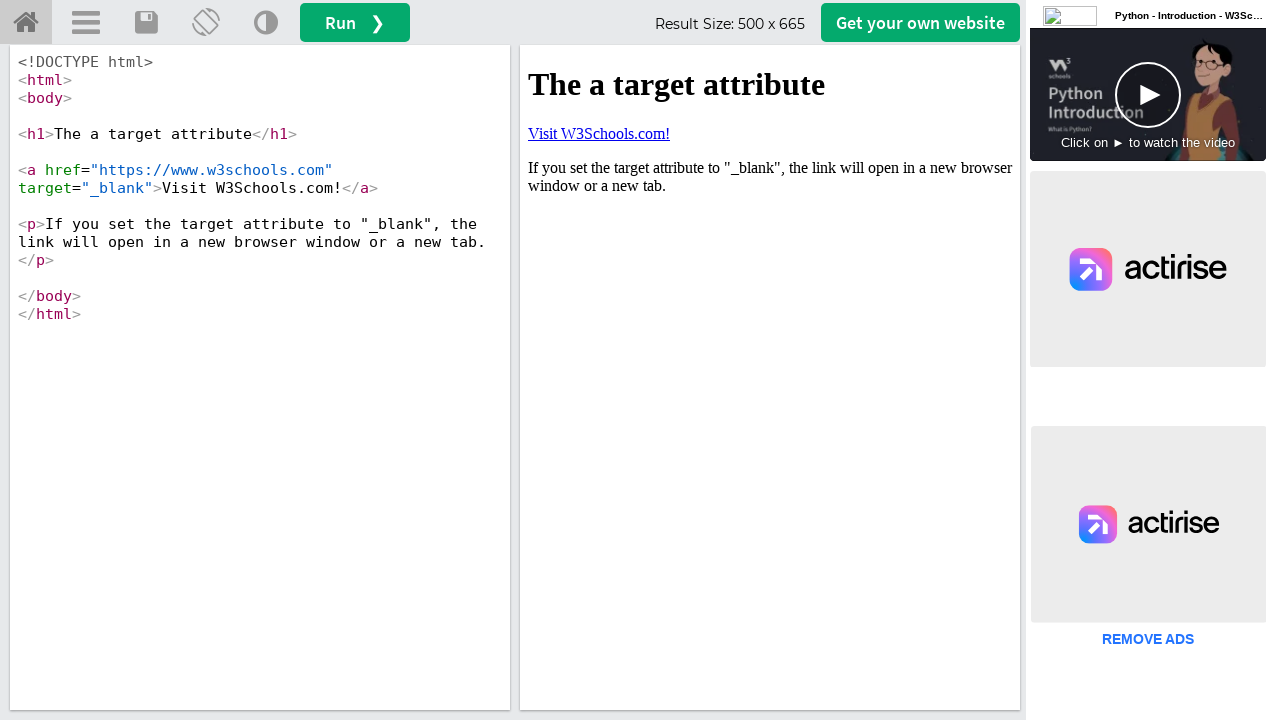

Located iframe with ID 'iframeResult'
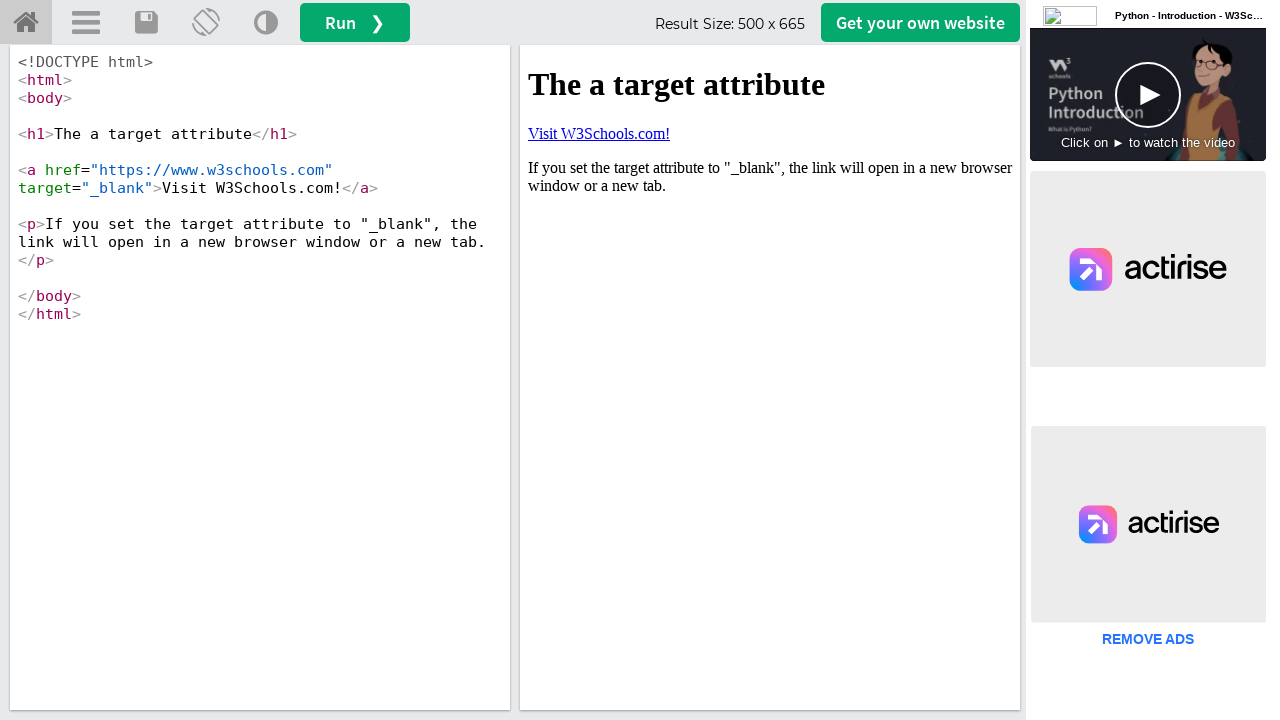

Clicked 'Visit W3Schools.com!' link which opened a new window at (599, 133) on #iframeResult >> internal:control=enter-frame >> xpath=//a[.='Visit W3Schools.co
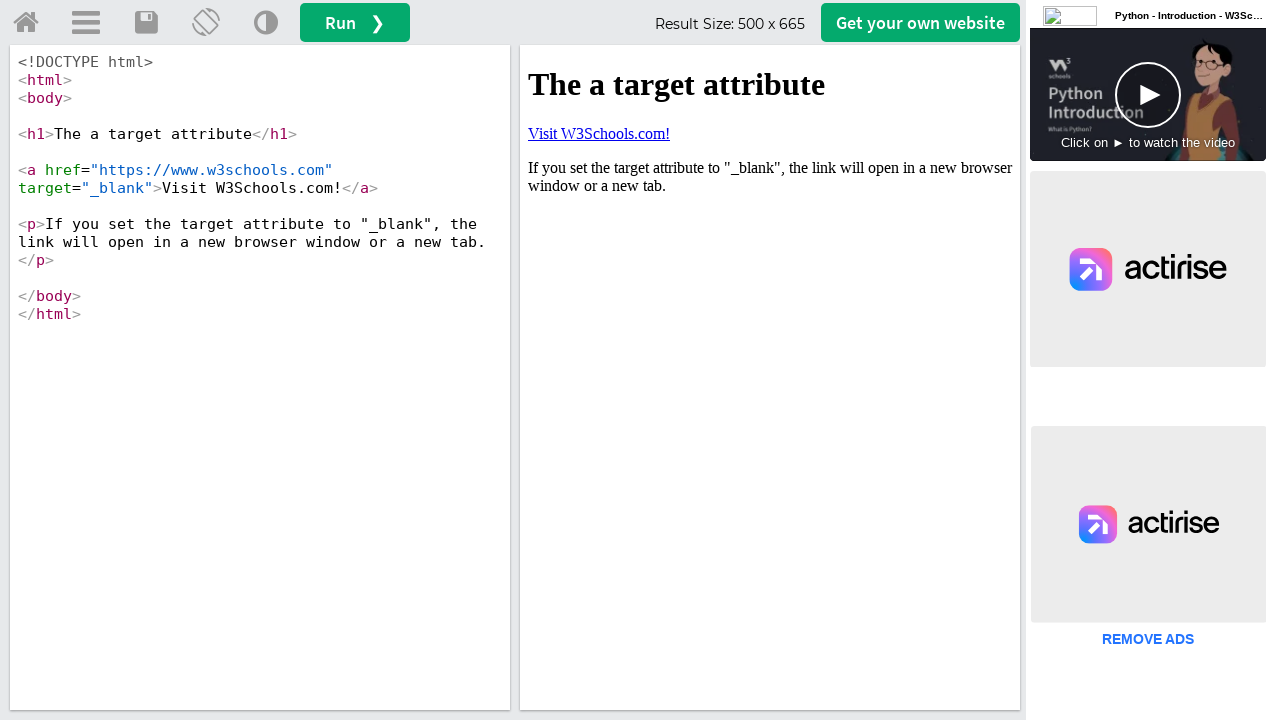

Retrieved the newly opened page object
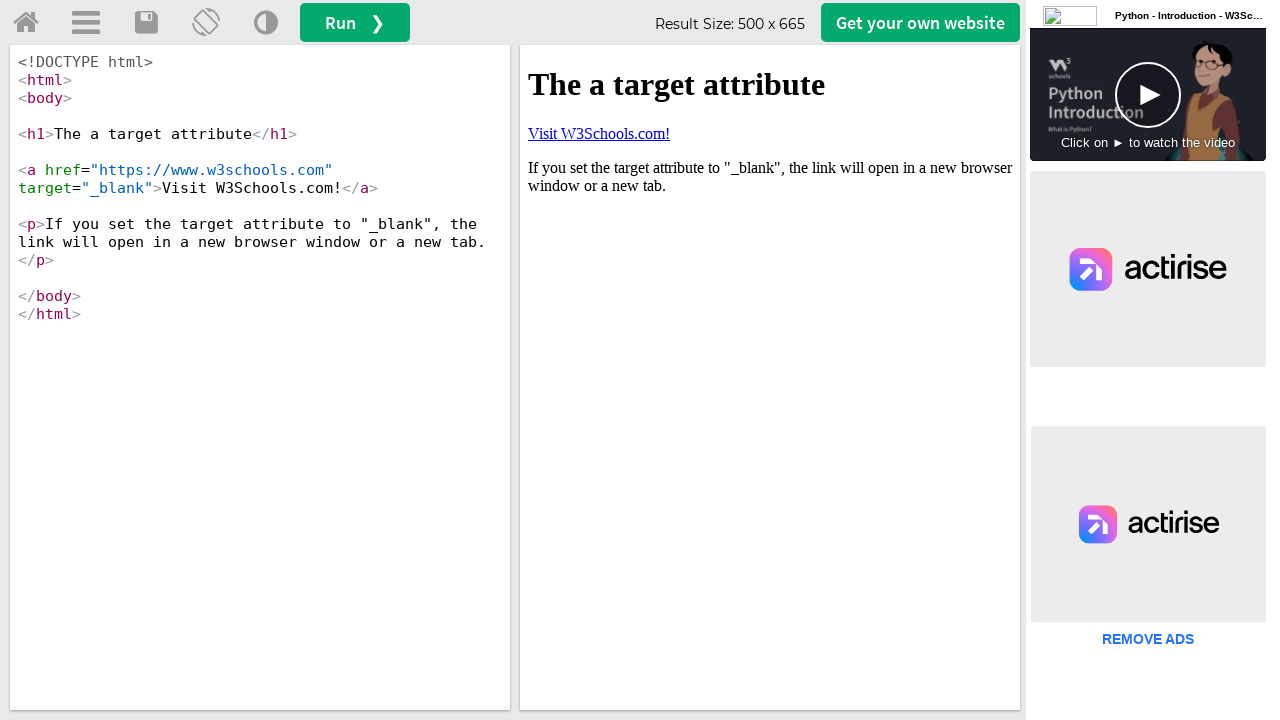

New page finished loading
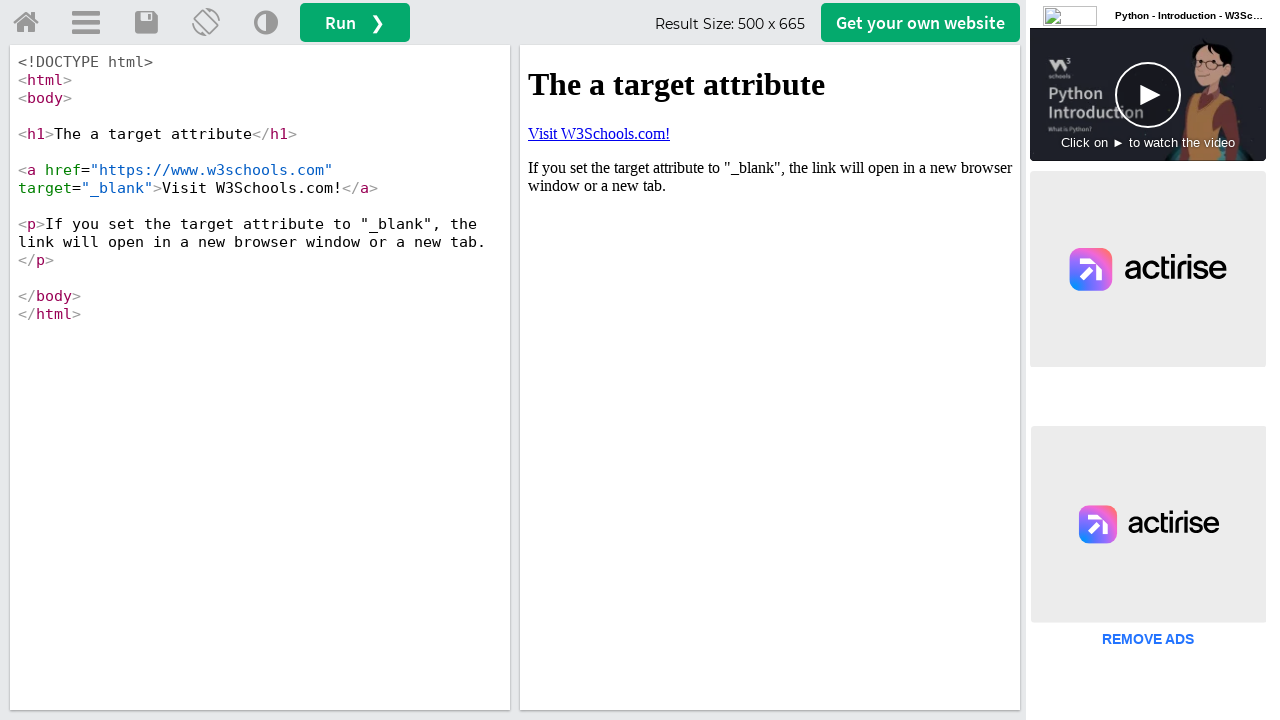

Located logo element with title 'Home' on new page
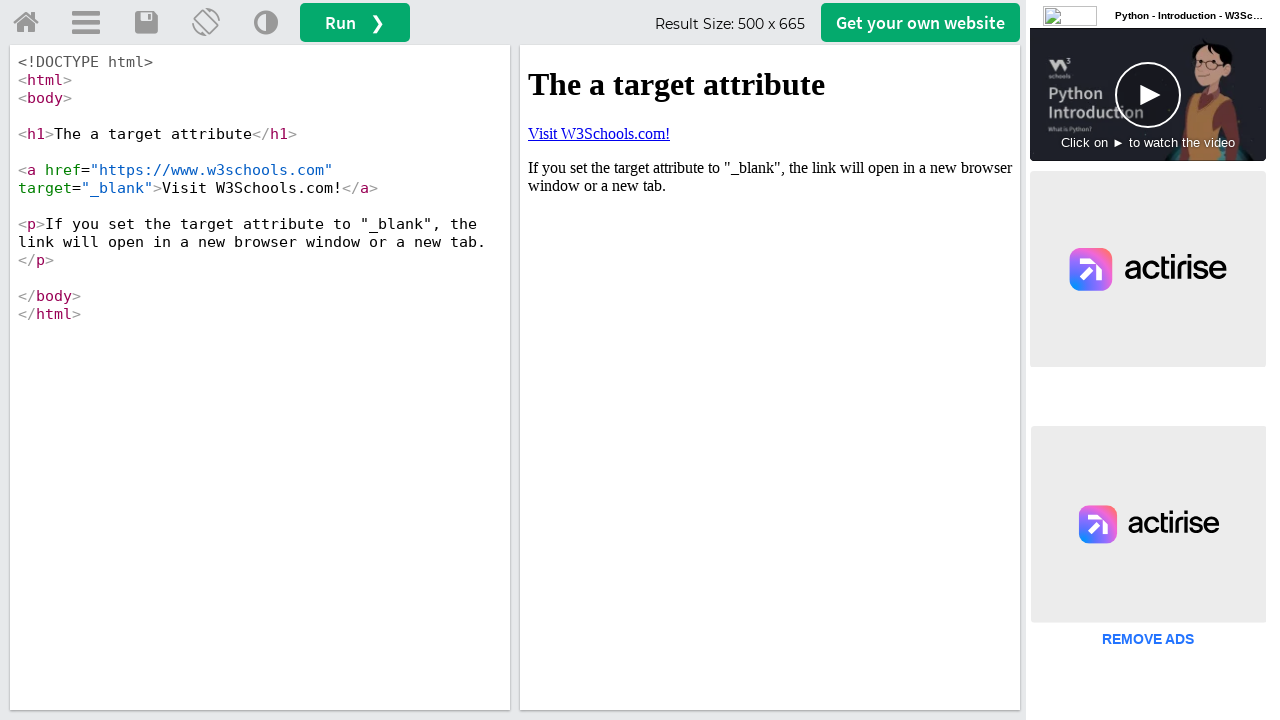

Verified logo is visible on the new window
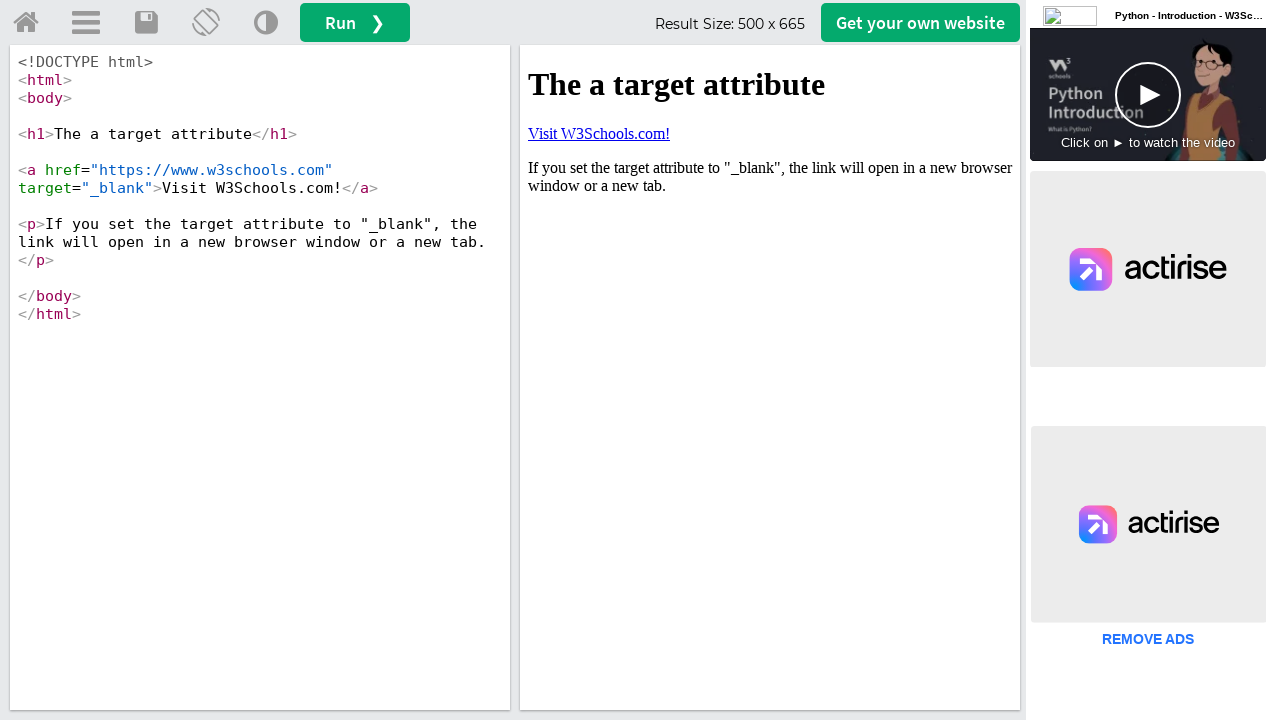

Switched back to original page
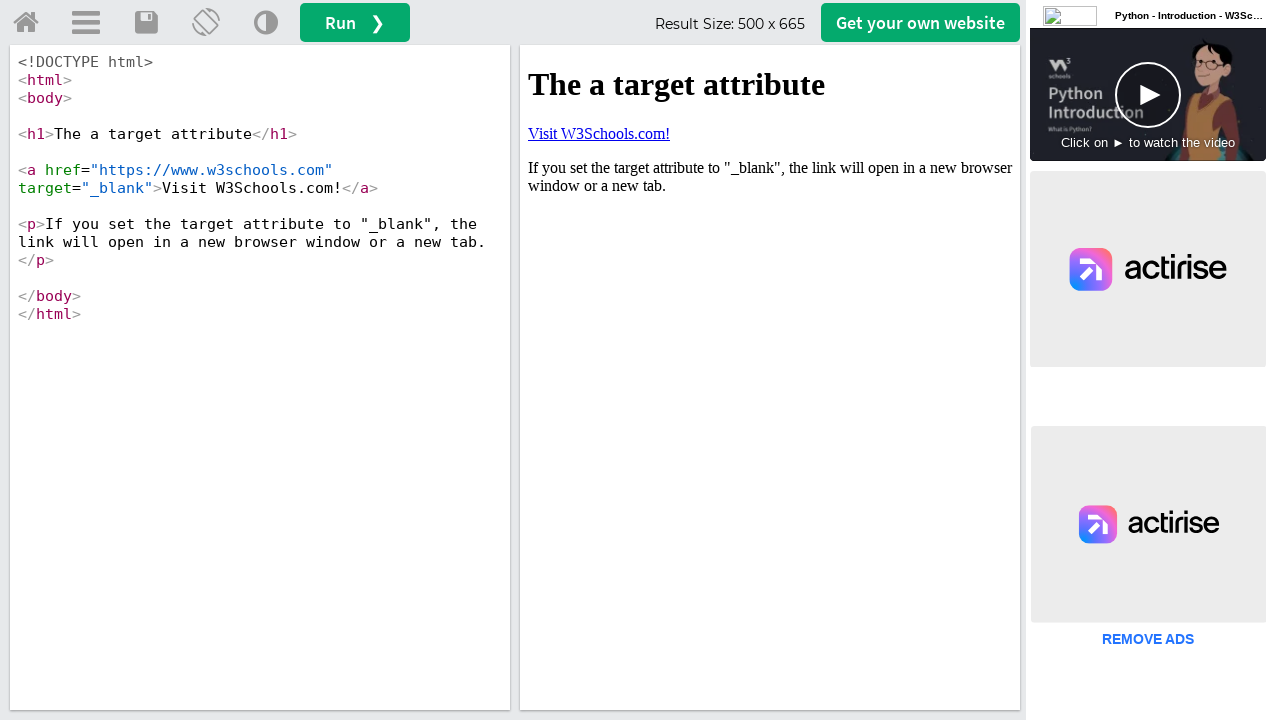

Closed the new window
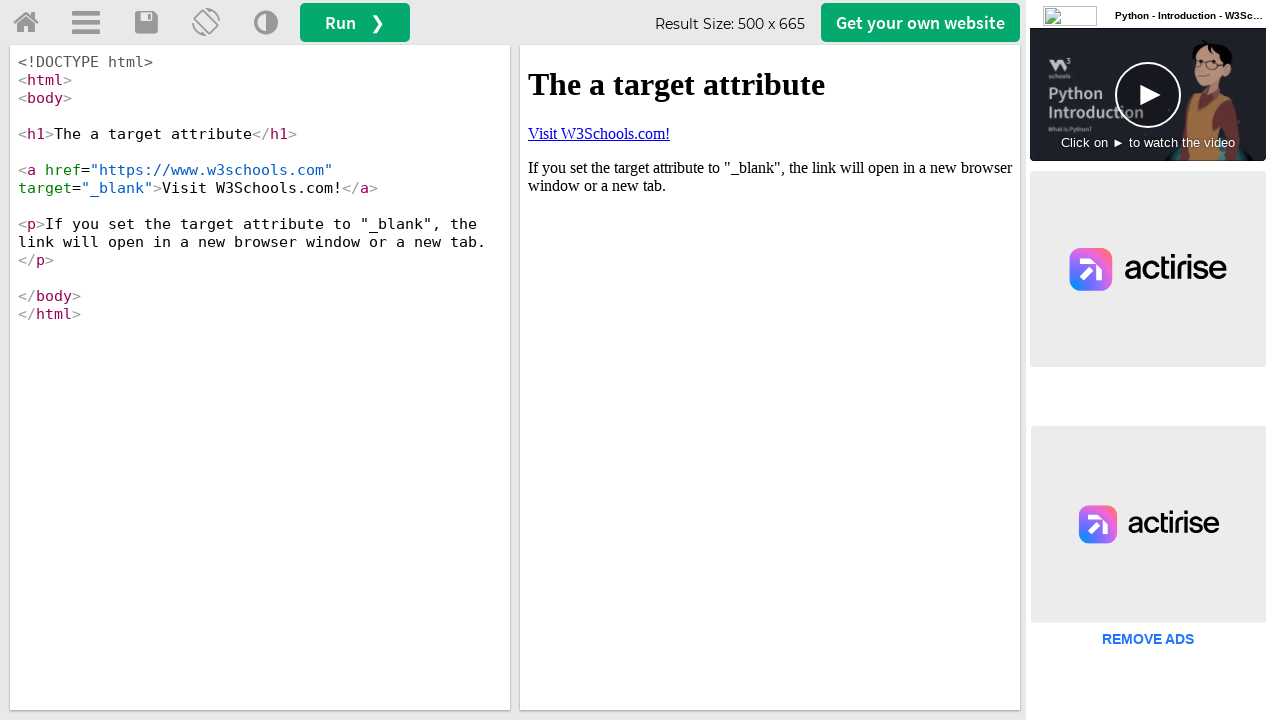

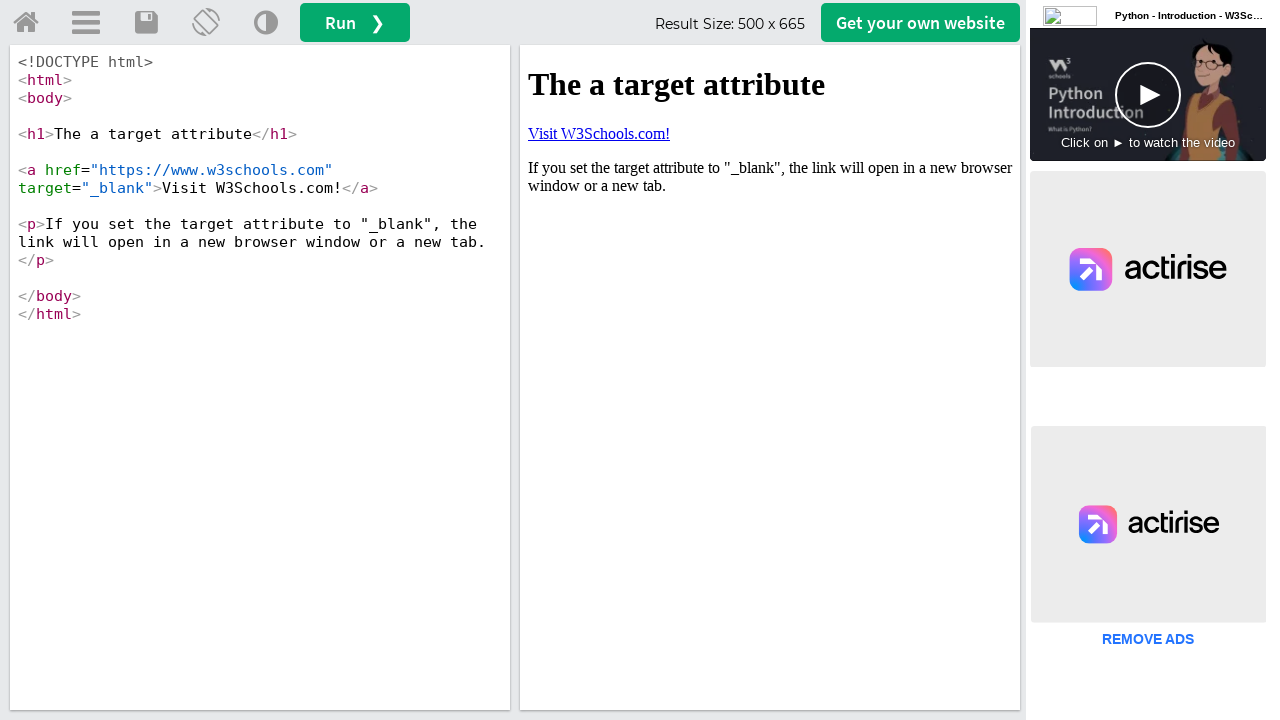